Opens GeeksforGeeks website and verifies the current URL is retrieved correctly

Starting URL: https://www.geeksforgeeks.org/

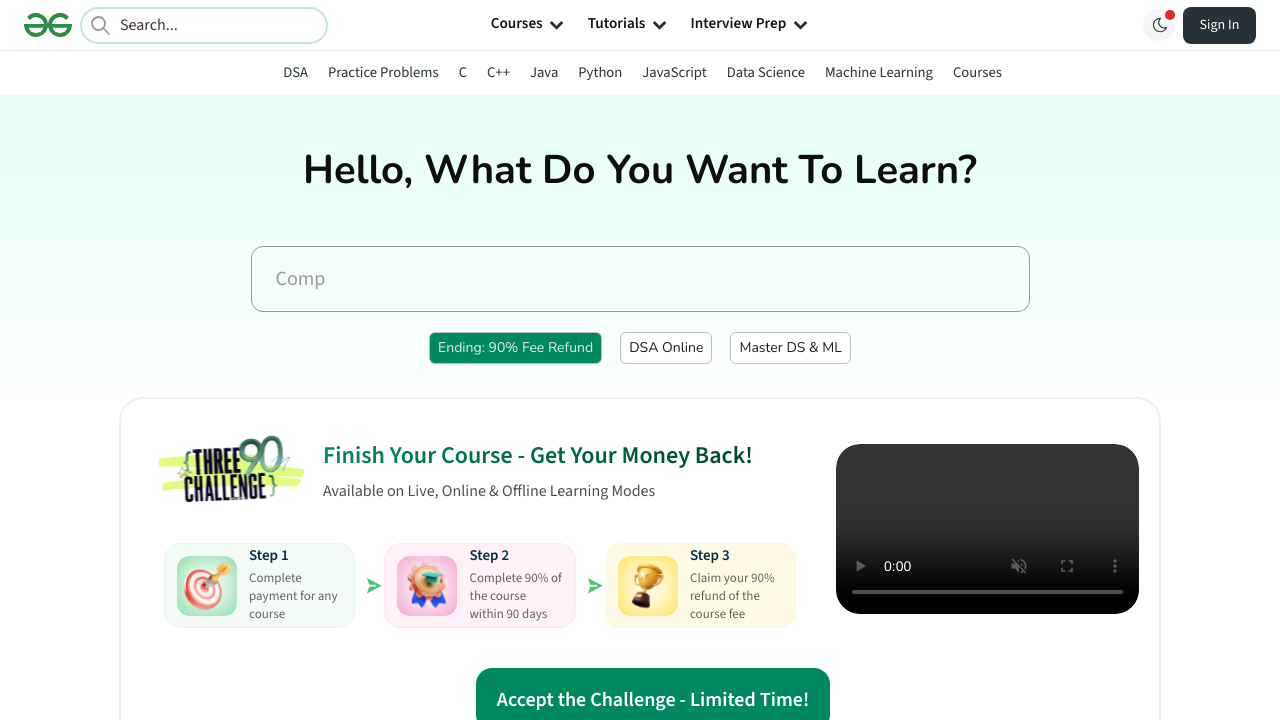

Retrieved current URL from page
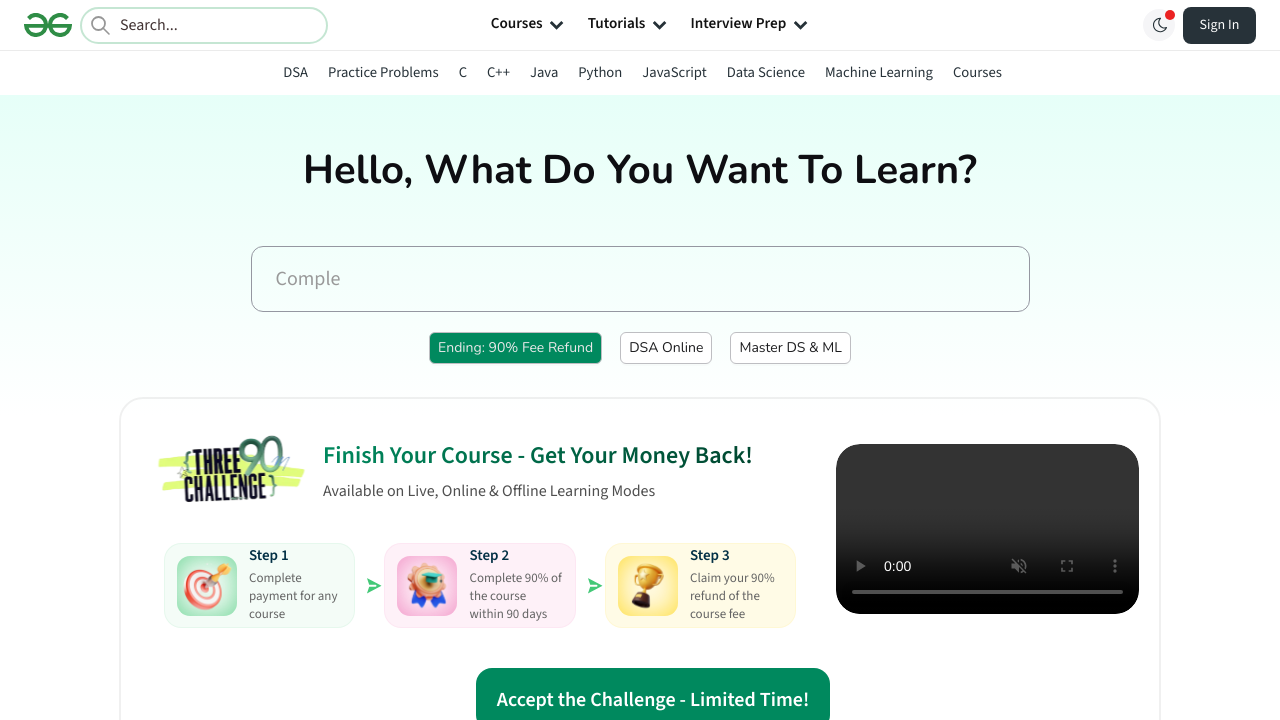

Verified current URL is https://www.geeksforgeeks.org/
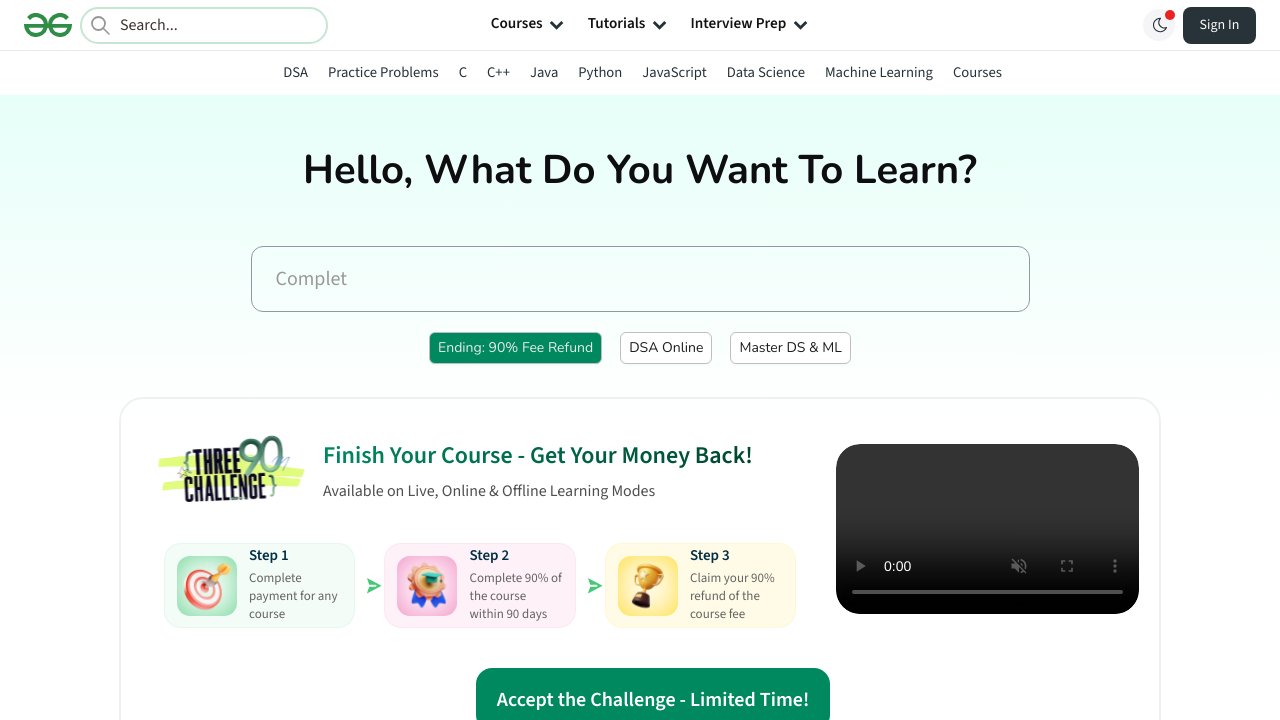

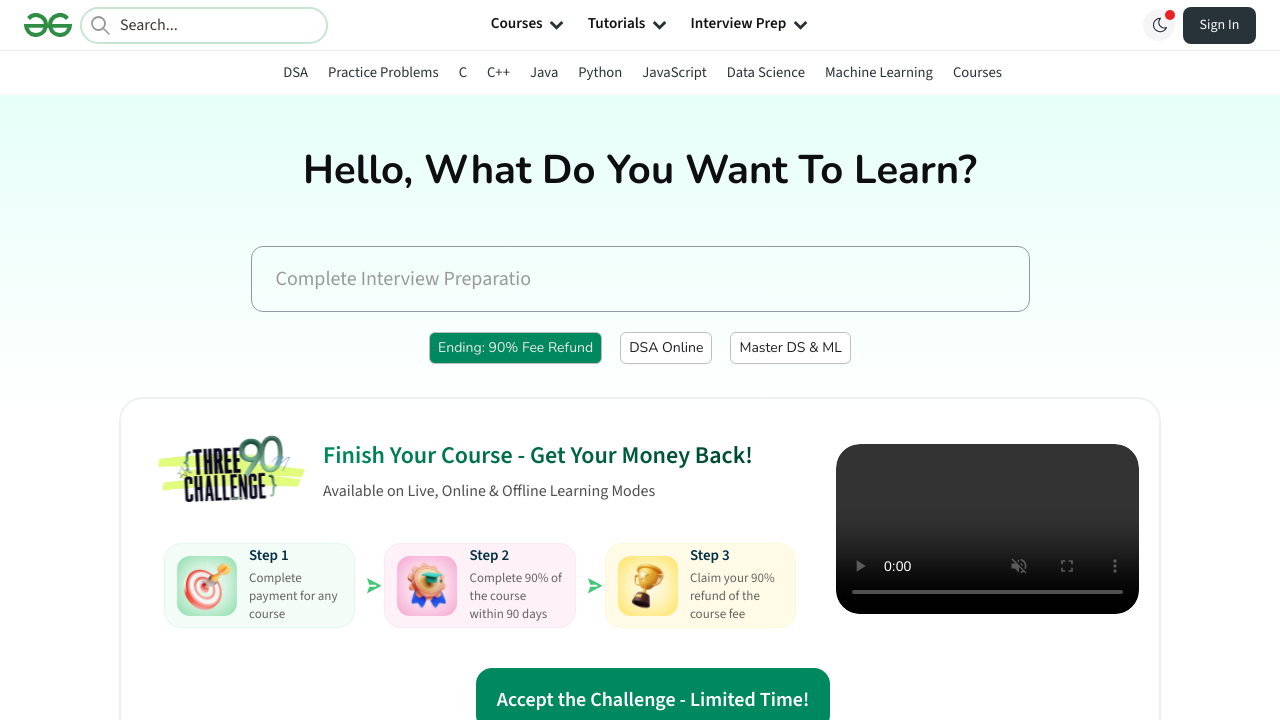